Tests checking and unchecking a checkbox for Sunday

Starting URL: https://testautomationpractice.blogspot.com/

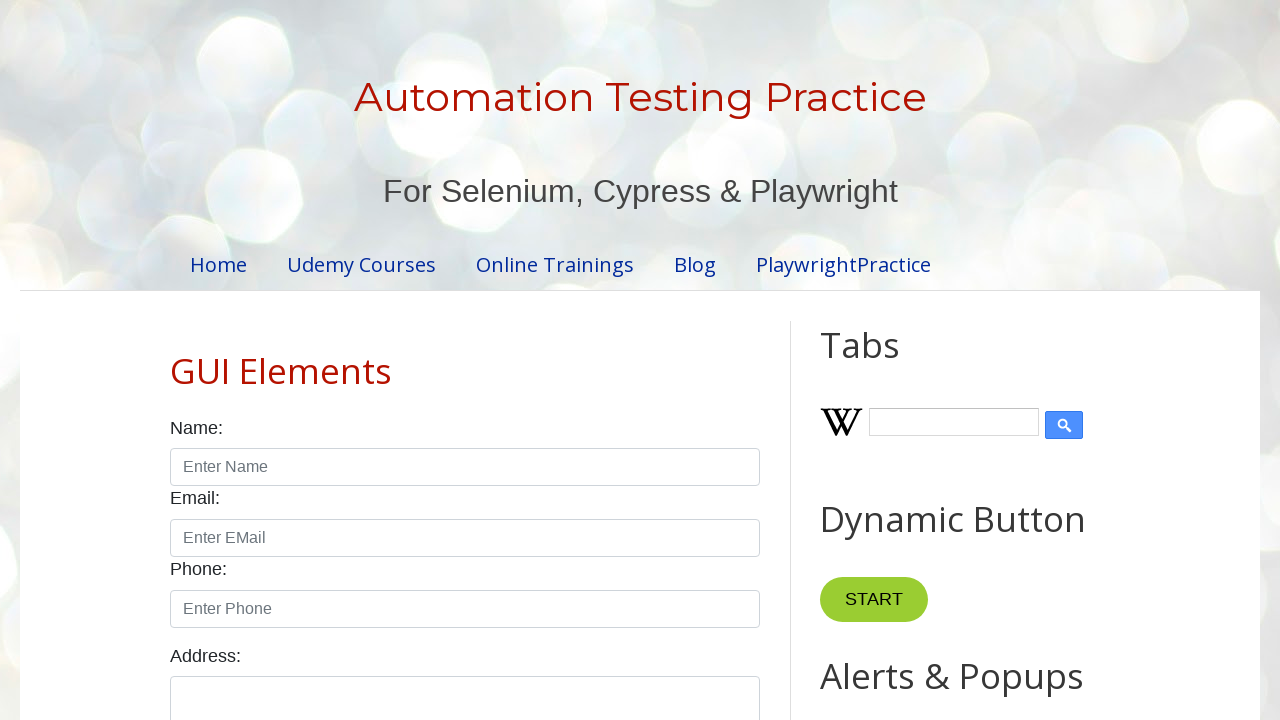

Checked the Sunday checkbox at (176, 360) on #sunday
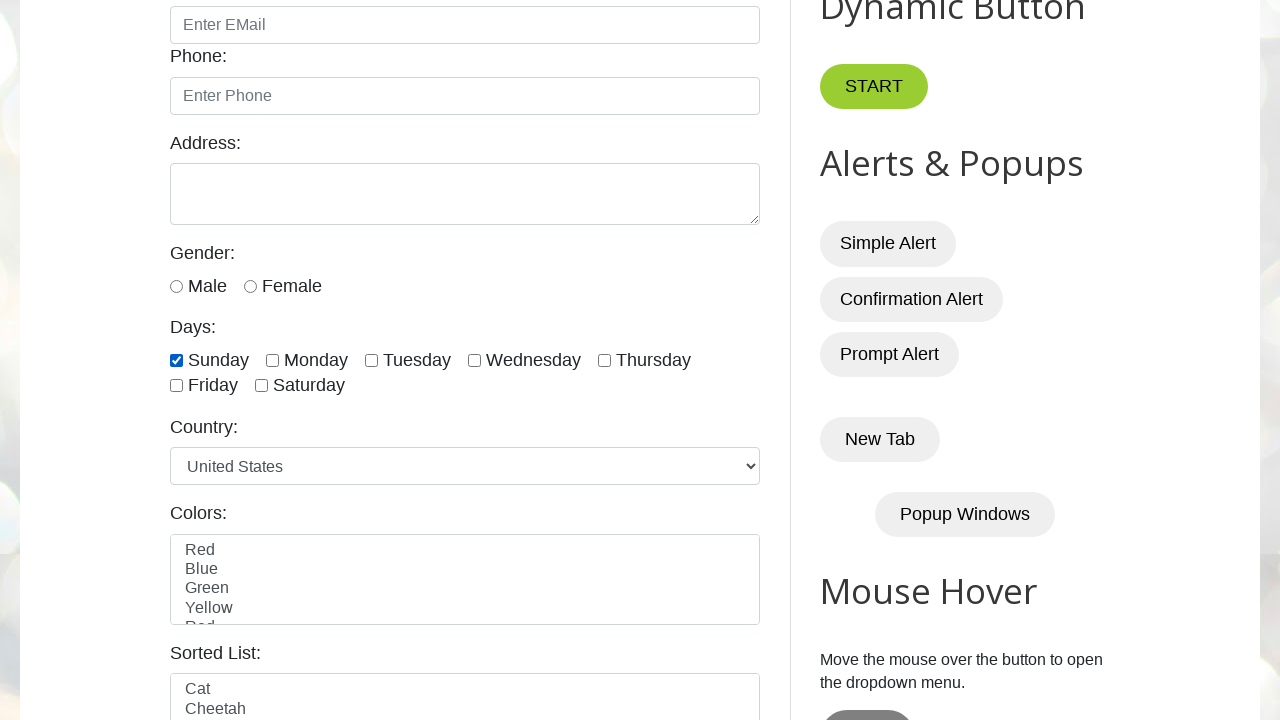

Unchecked the Sunday checkbox at (176, 360) on #sunday
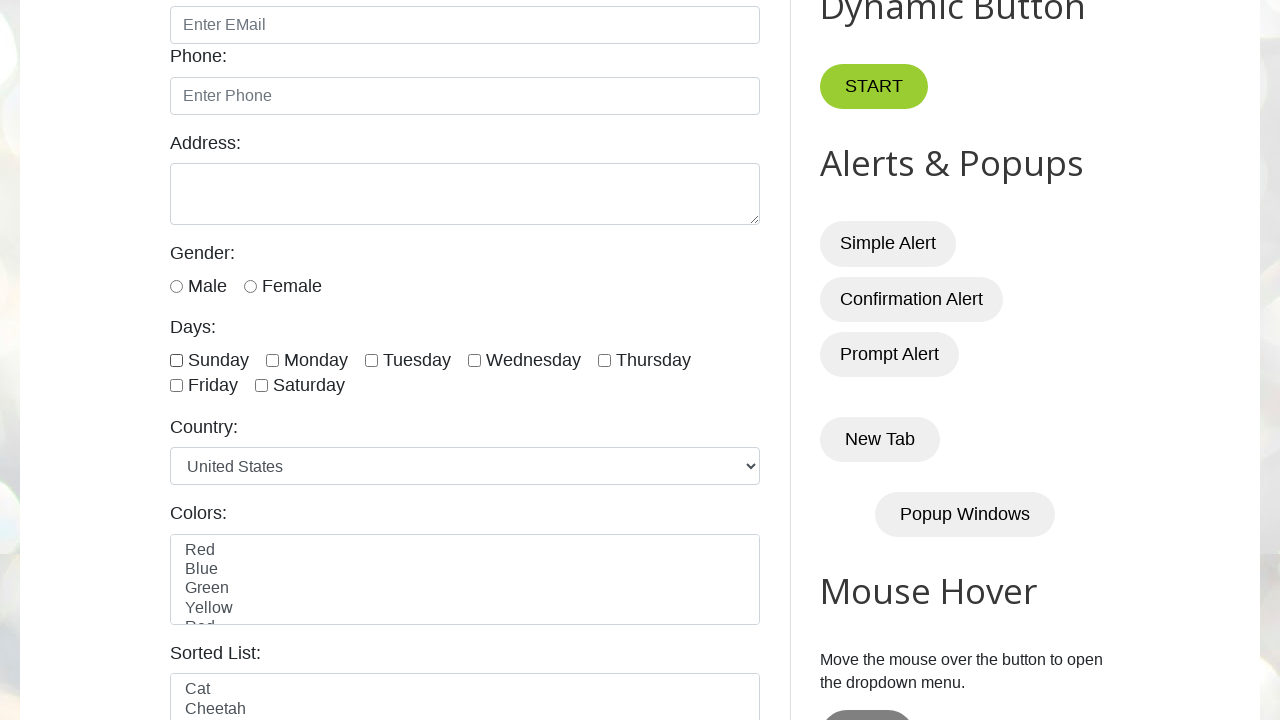

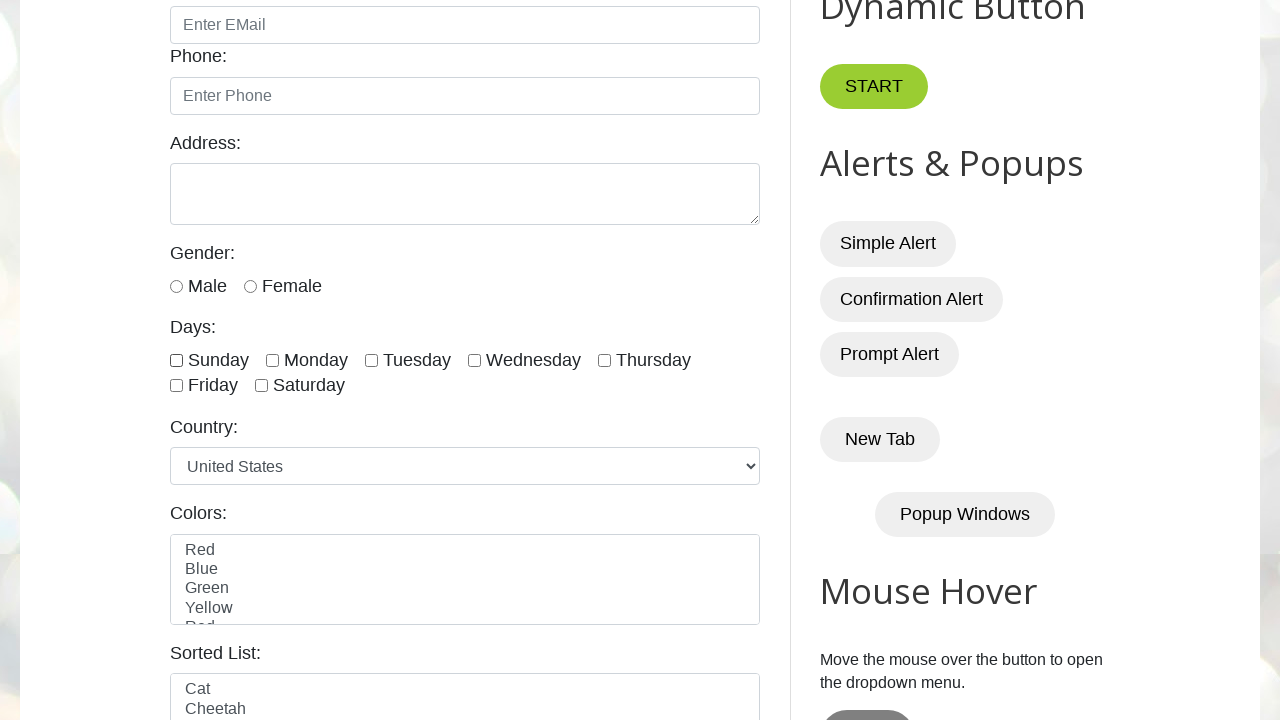